Tests a text box form by filling in user name, email, current address, and permanent address fields, then submitting the form.

Starting URL: https://demoqa.com/text-box

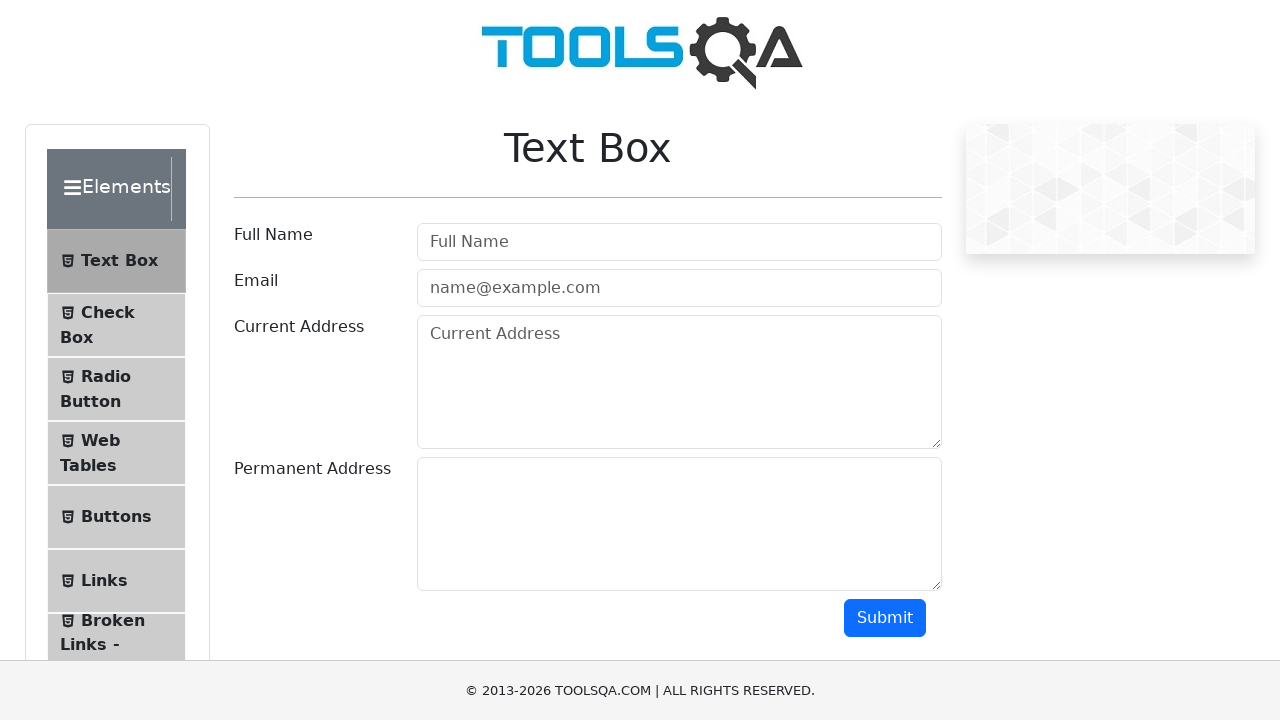

Filled user name field with 'Juan Rodriguez' on //input[@id='userName']
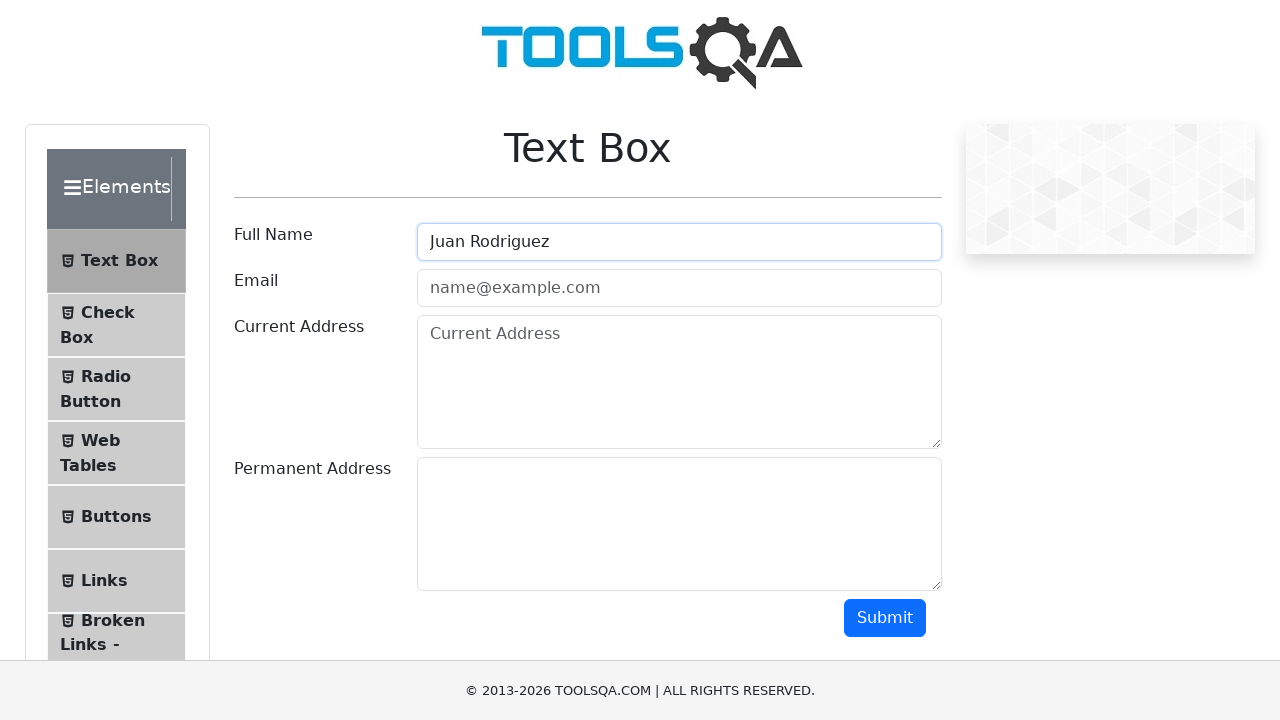

Filled email field with 'juan.rodriguez@example.com' on //input[@id='userEmail']
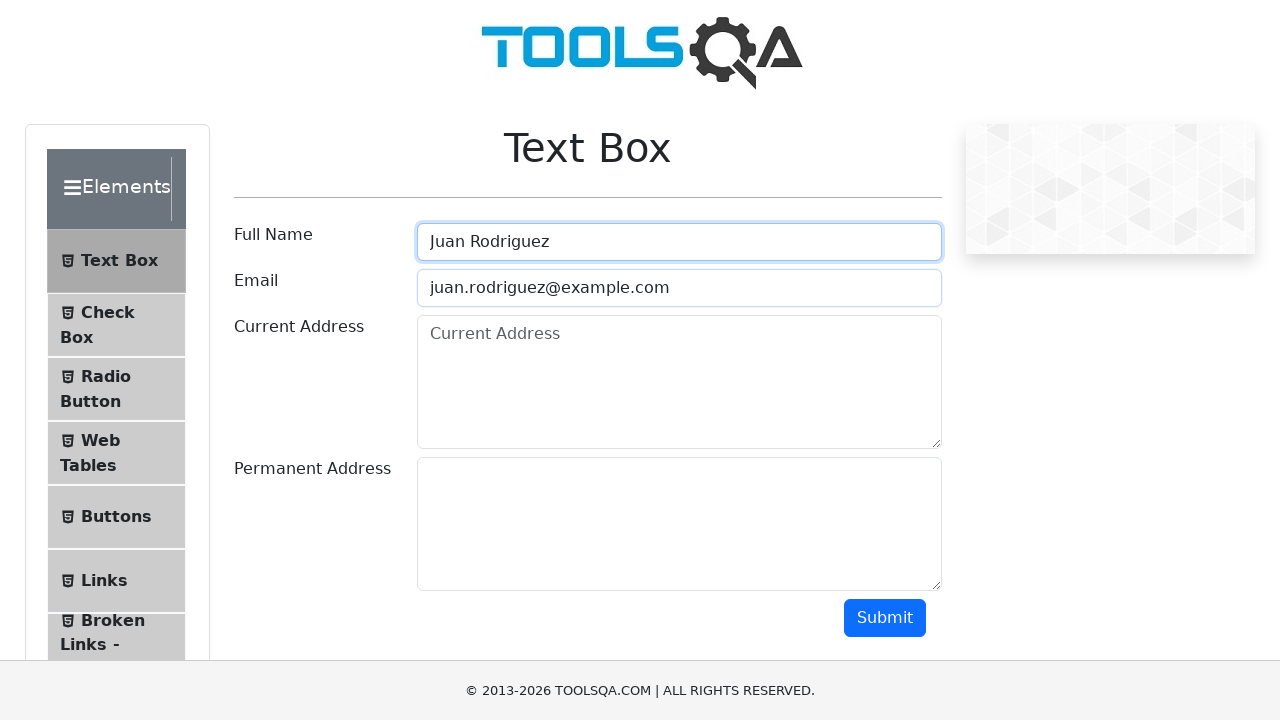

Filled current address field with '123 Main Street, Apartment 4B, New York' on //textarea[@id='currentAddress']
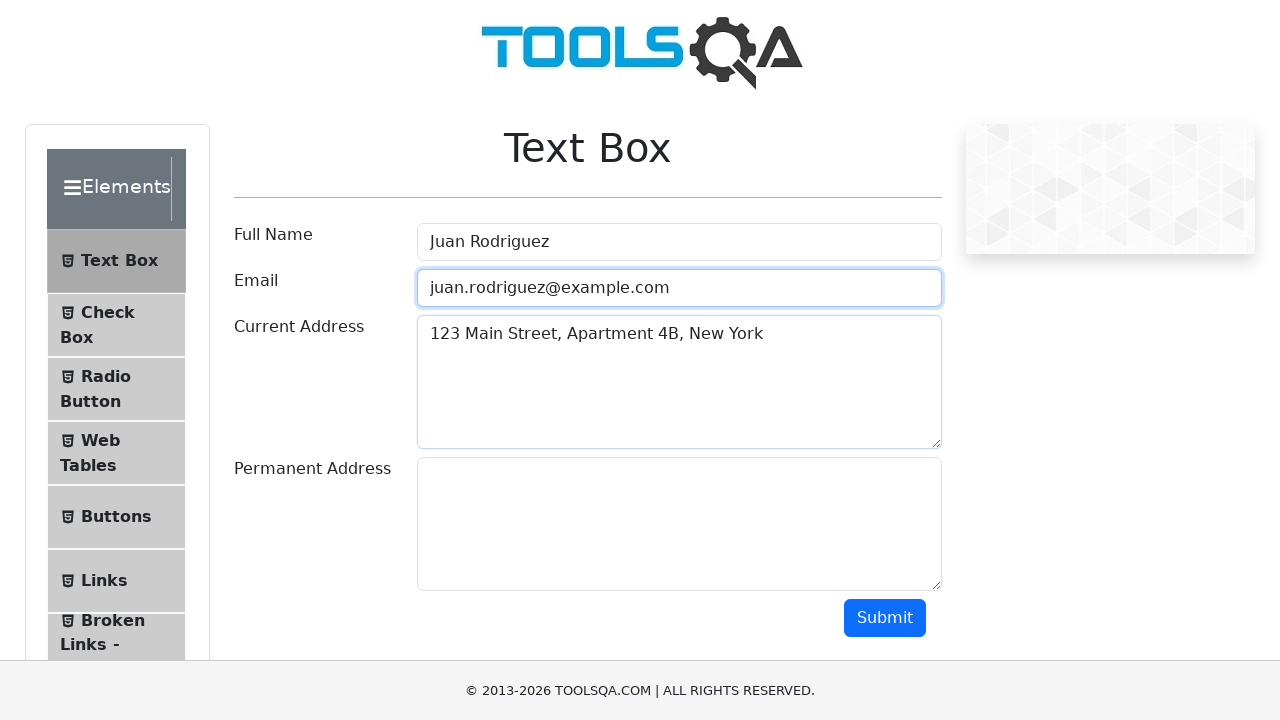

Filled permanent address field with '456 Oak Avenue, Los Angeles, CA 90001' on //textarea[@id='permanentAddress']
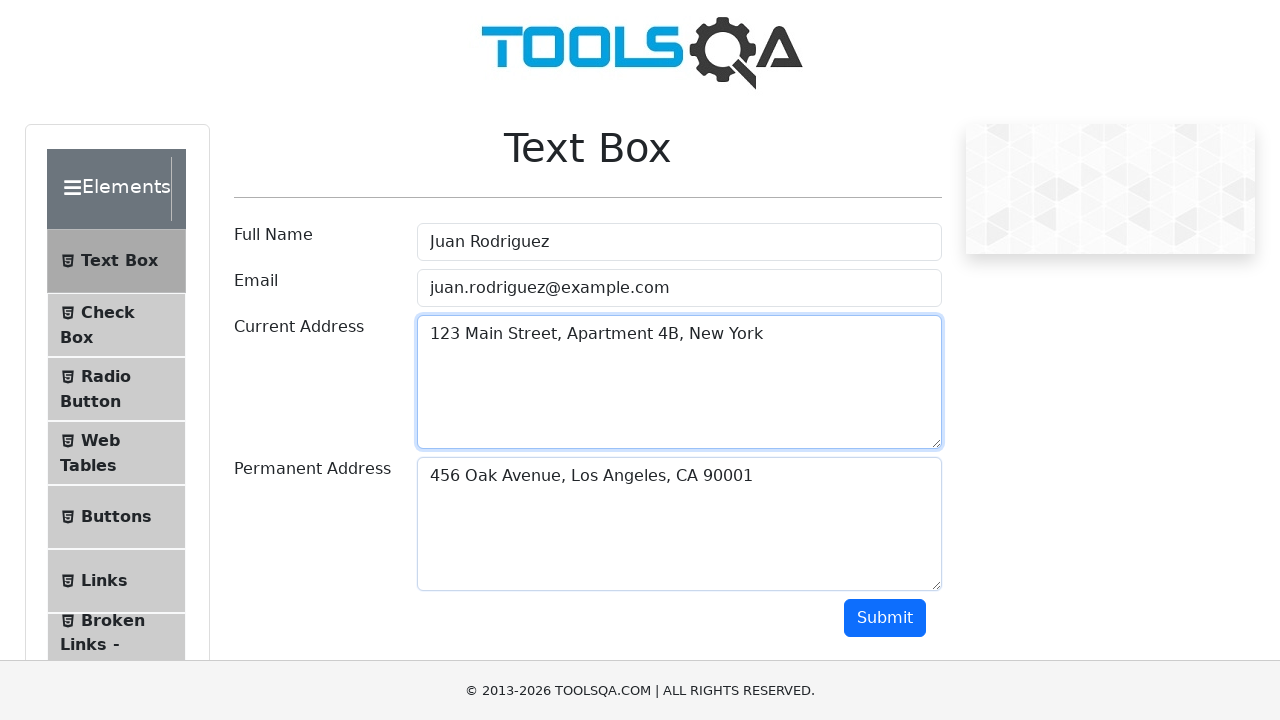

Scrolled down to reveal submit button
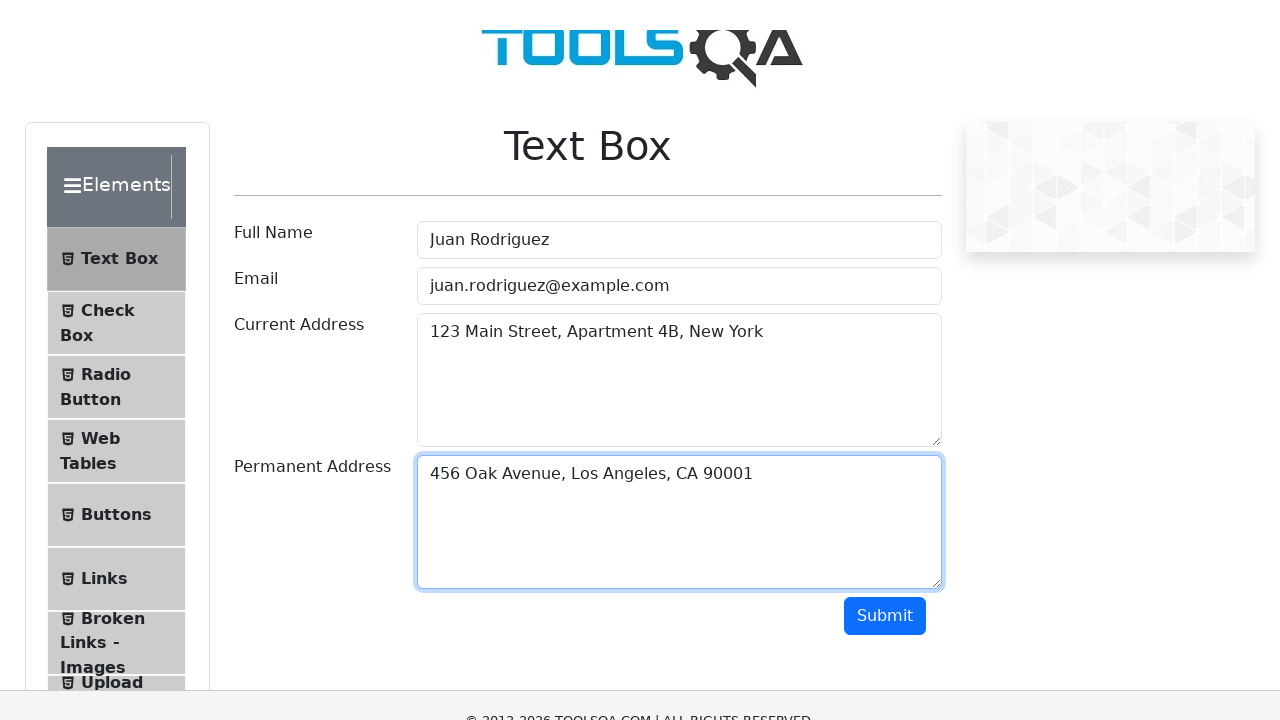

Clicked submit button to submit form at (885, 118) on xpath=//button[text()='Submit']
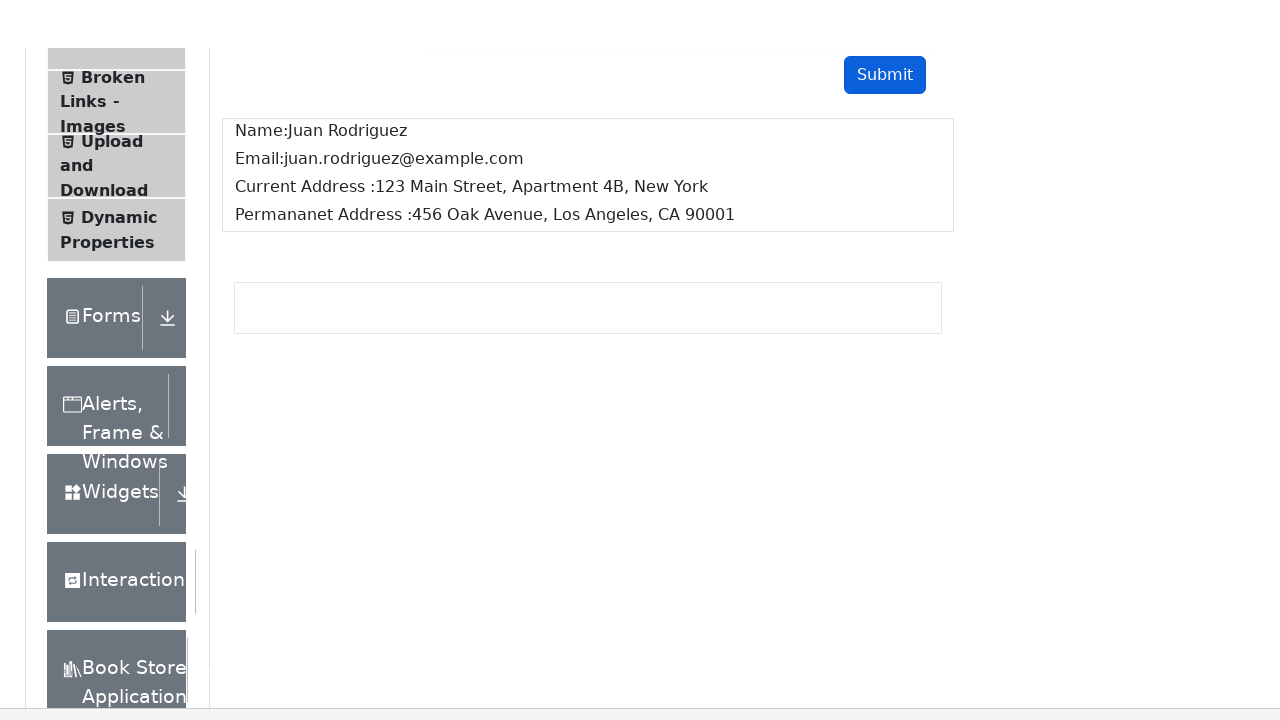

Form submission output appeared
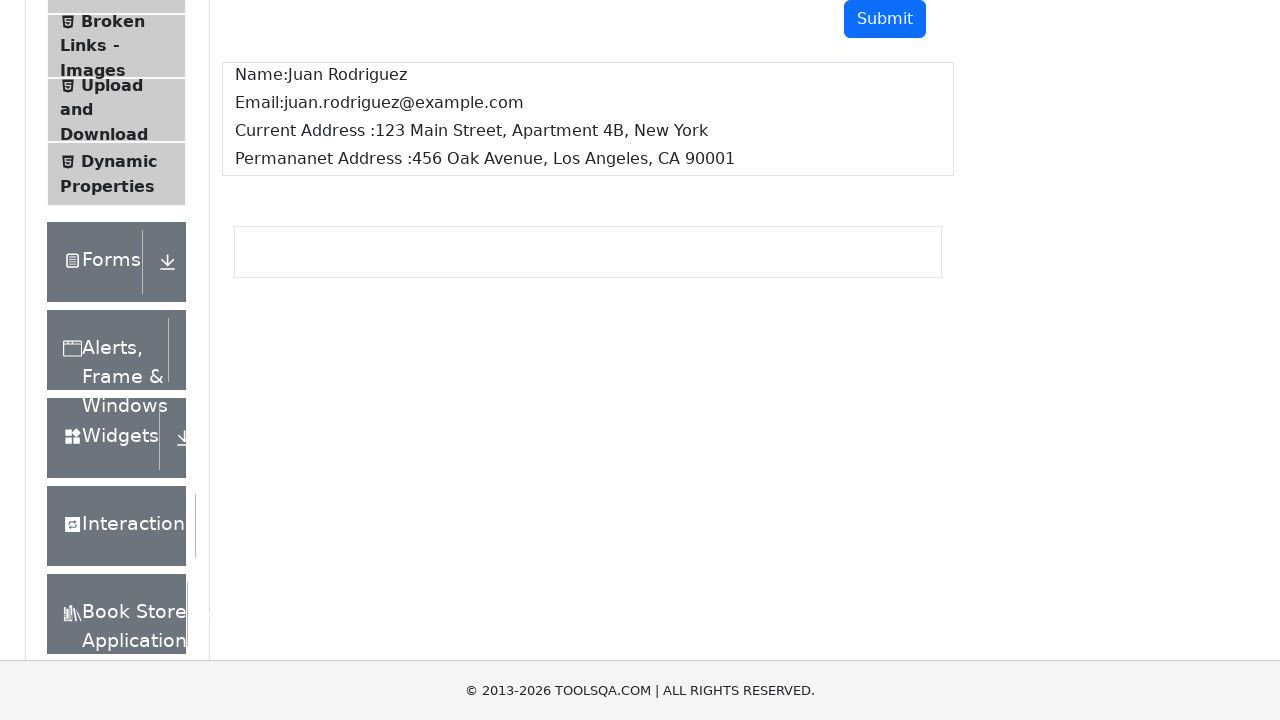

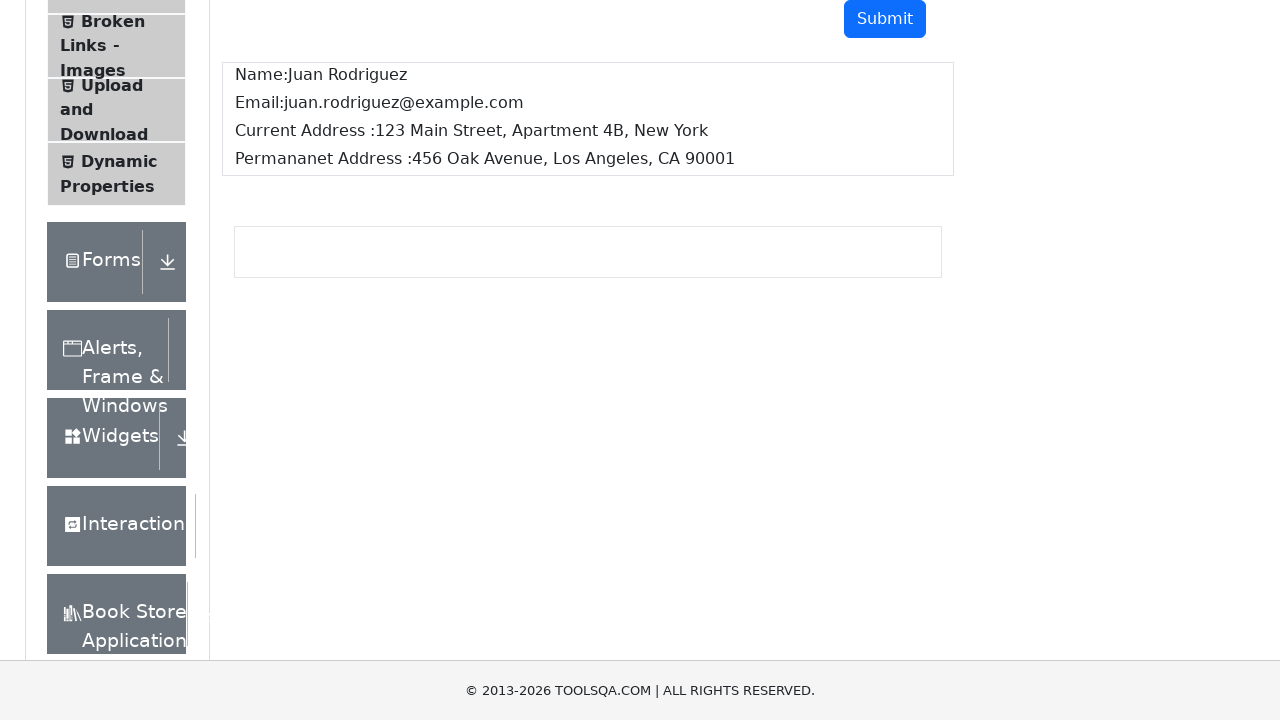